Tests clicking a confirm button that shows a confirmation dialog and accepting it

Starting URL: https://demoqa.com/alerts

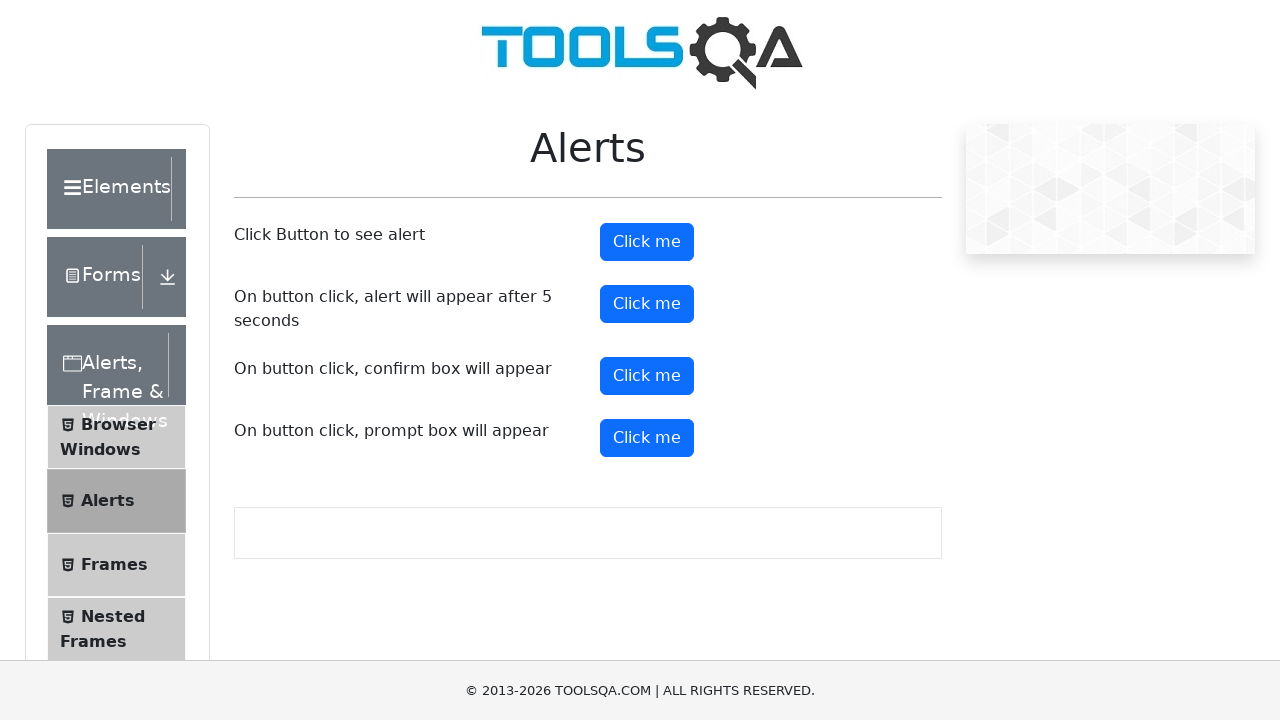

Set up dialog handler to accept confirmation dialogs
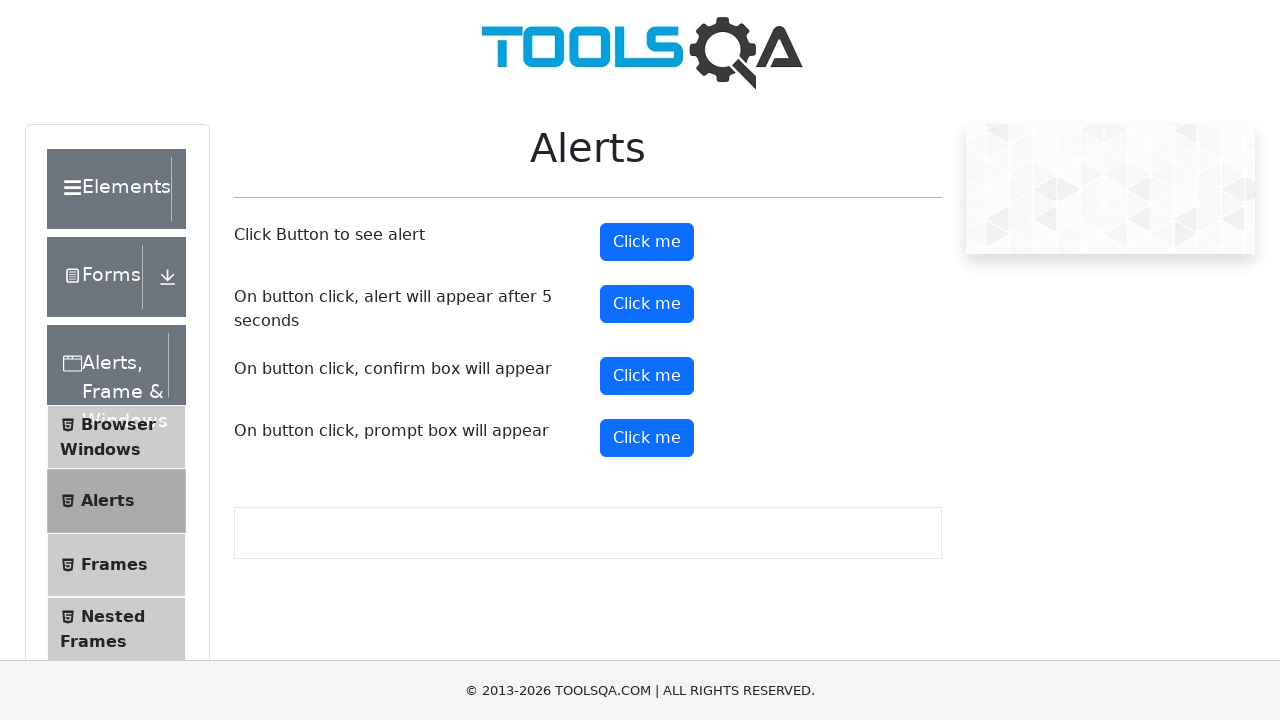

Clicked confirm button to show confirmation dialog at (647, 376) on #confirmButton
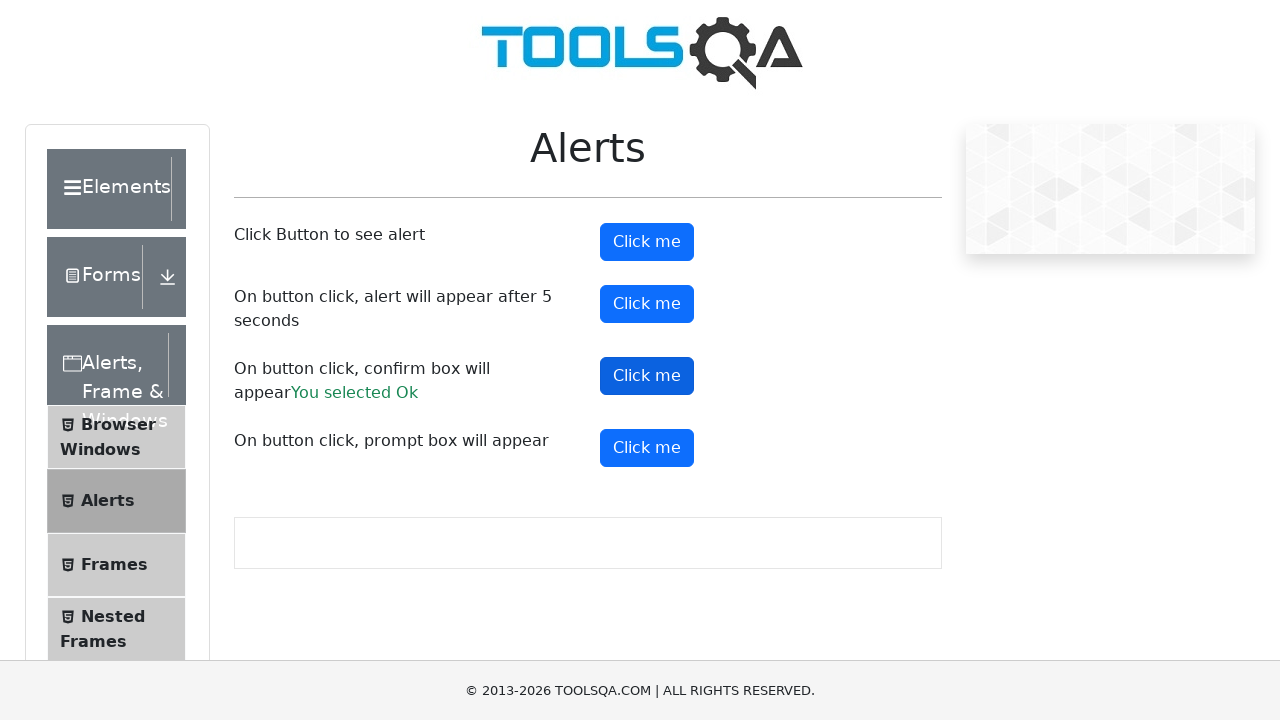

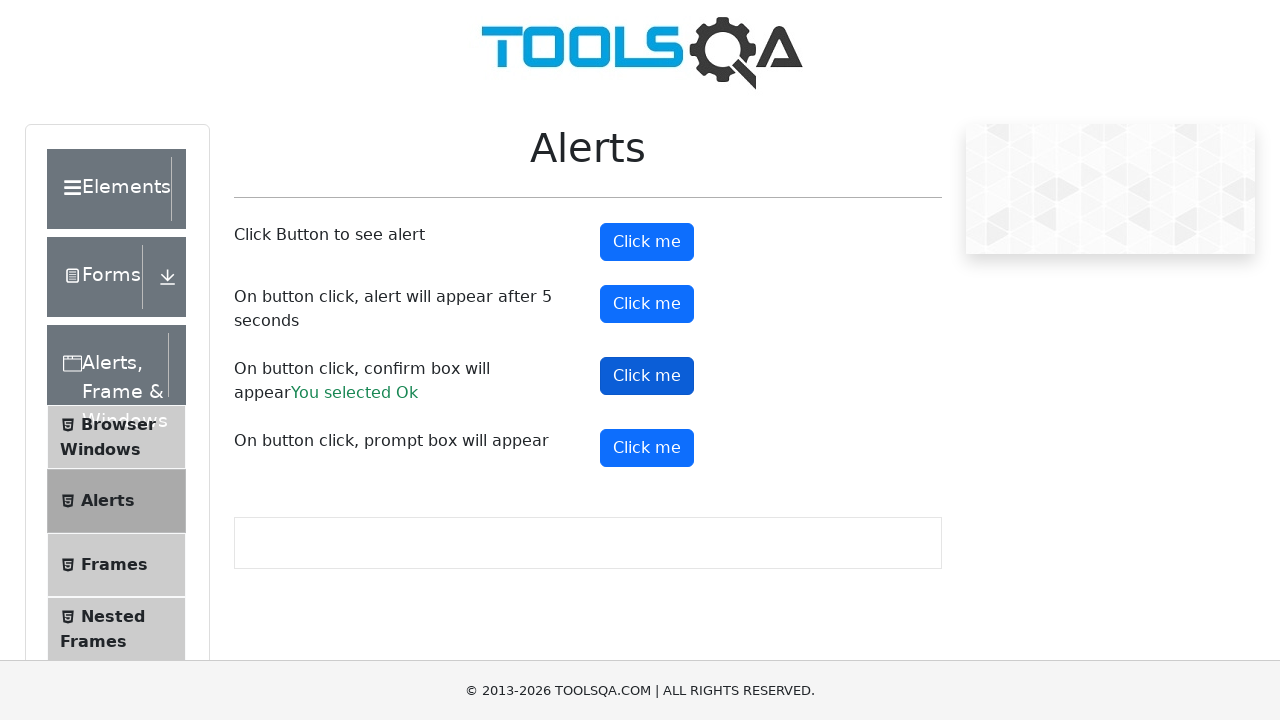